Tests right-click context menu functionality by performing a right-click action on a specific element

Starting URL: https://swisnl.github.io/jQuery-contextMenu/3.x/demo.html

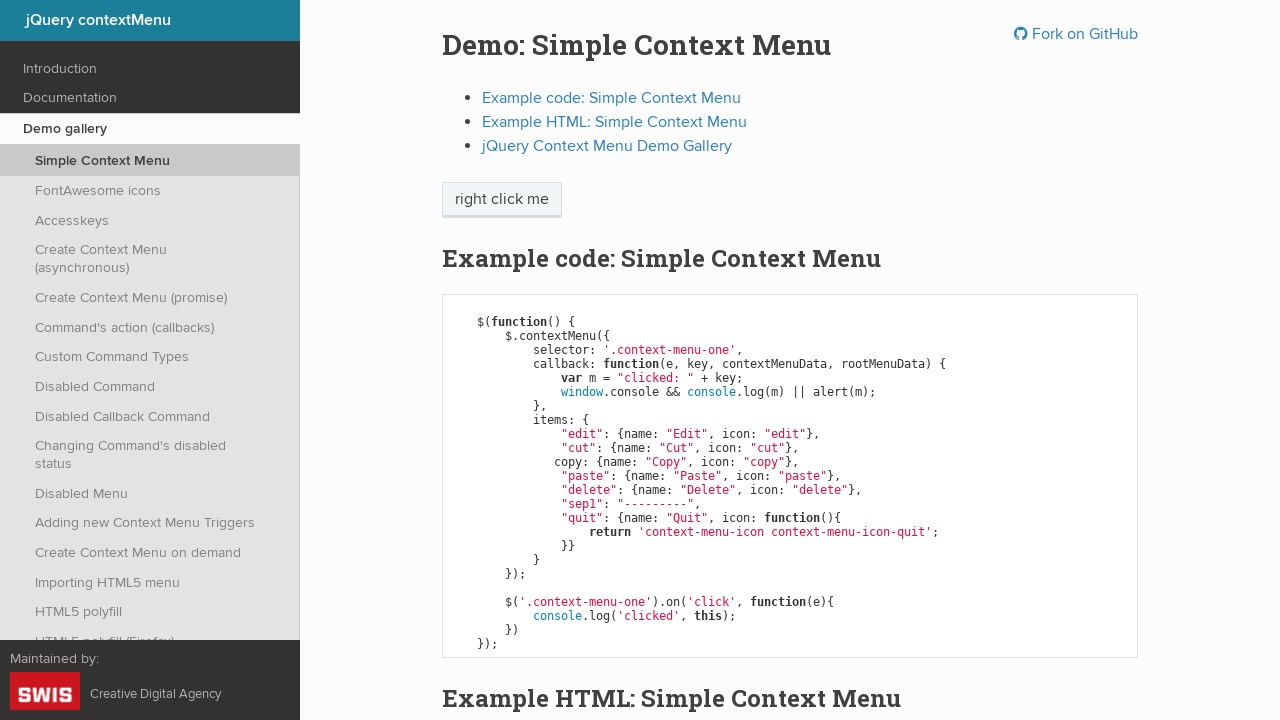

Located the 'right click me' element
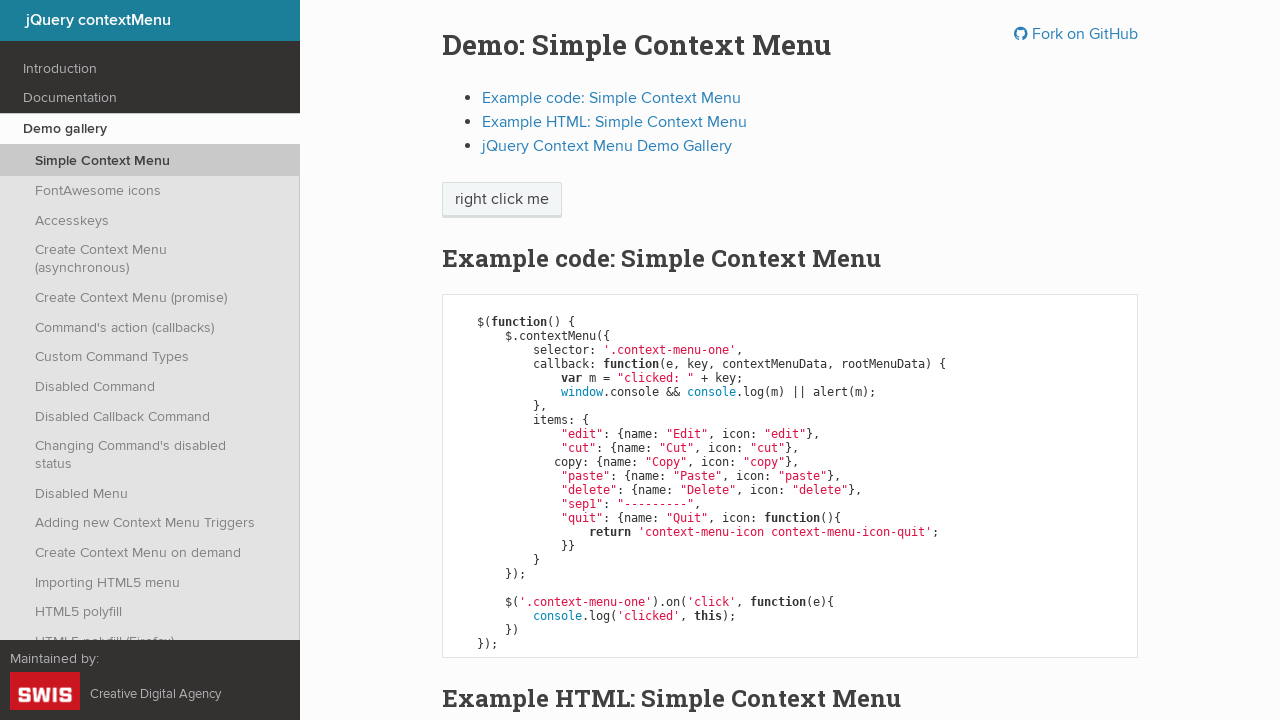

Performed right-click action on the element at (502, 200) on xpath=//span[text()='right click me']
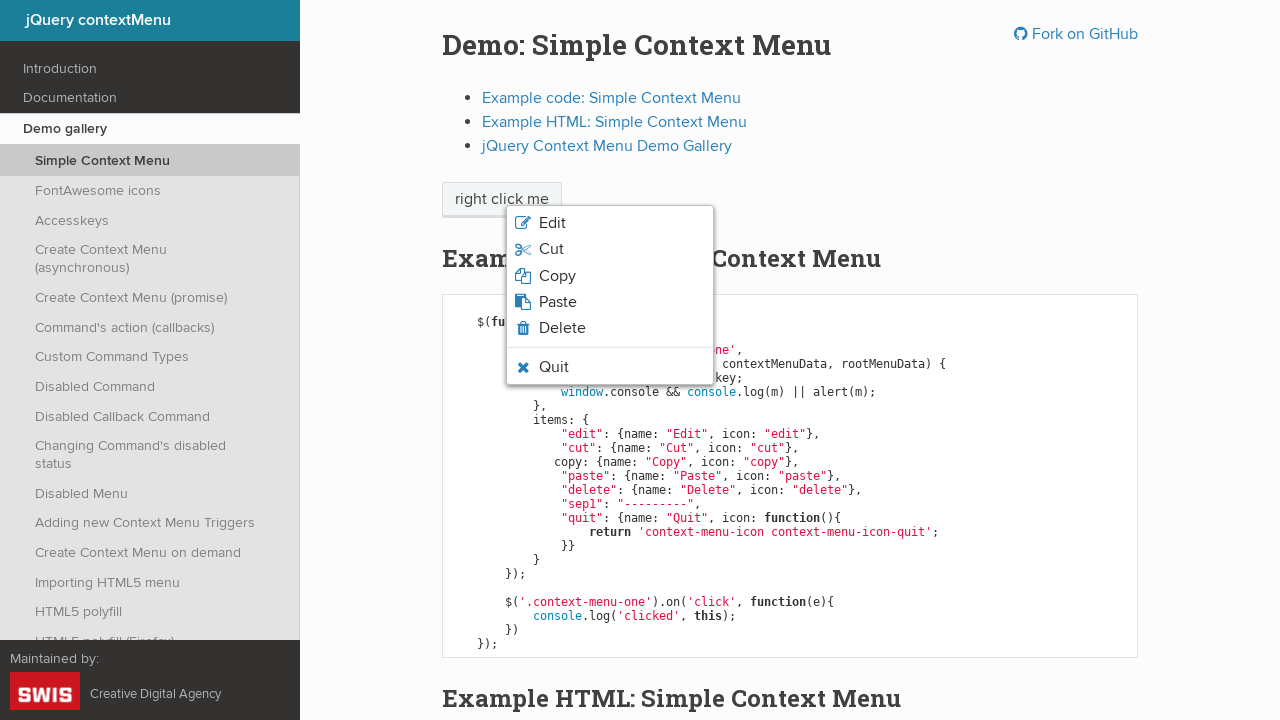

Context menu appeared after right-click
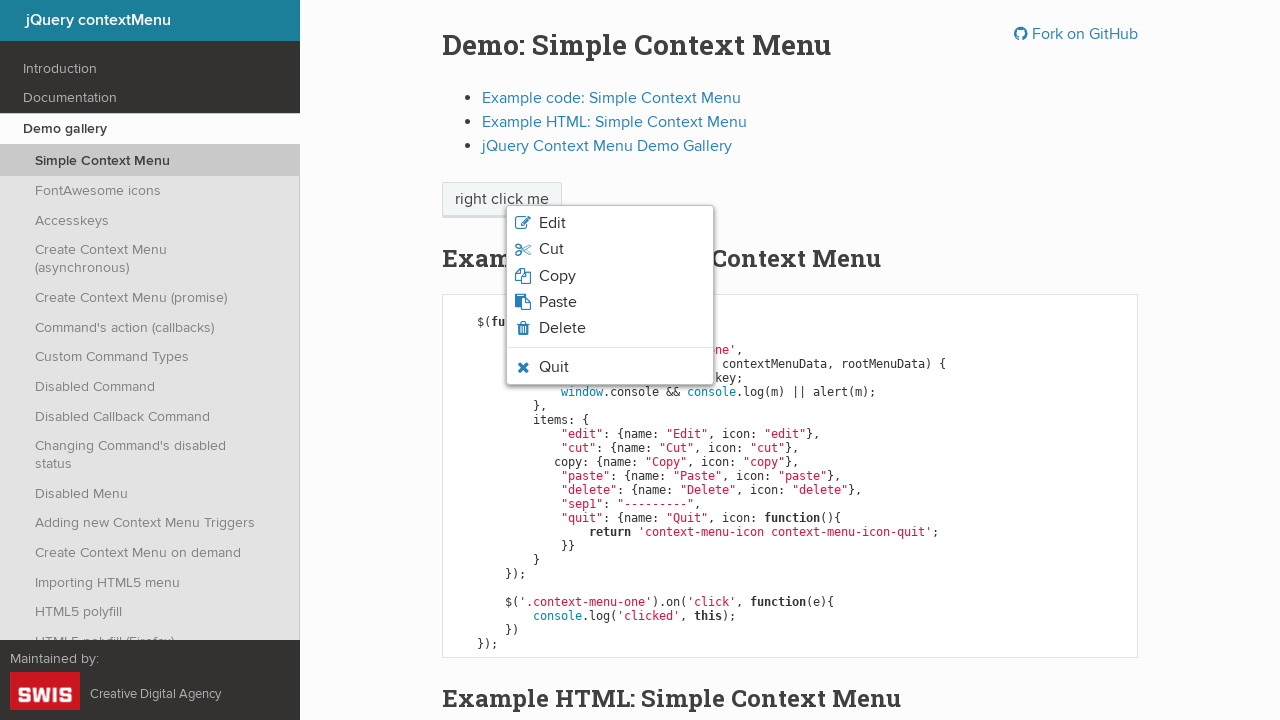

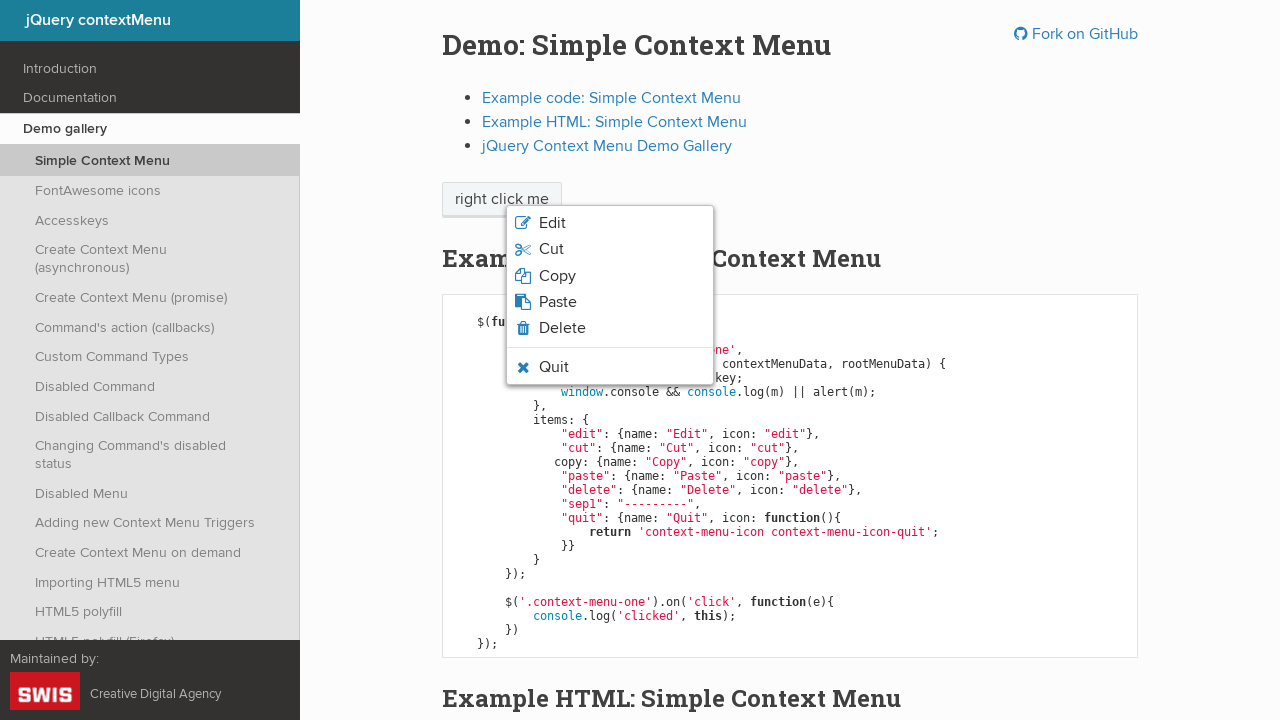